Tests successful contact form submission by filling all required fields and verifying the thank you message appears

Starting URL: https://jupiter.cloud.planittesting.com/#/

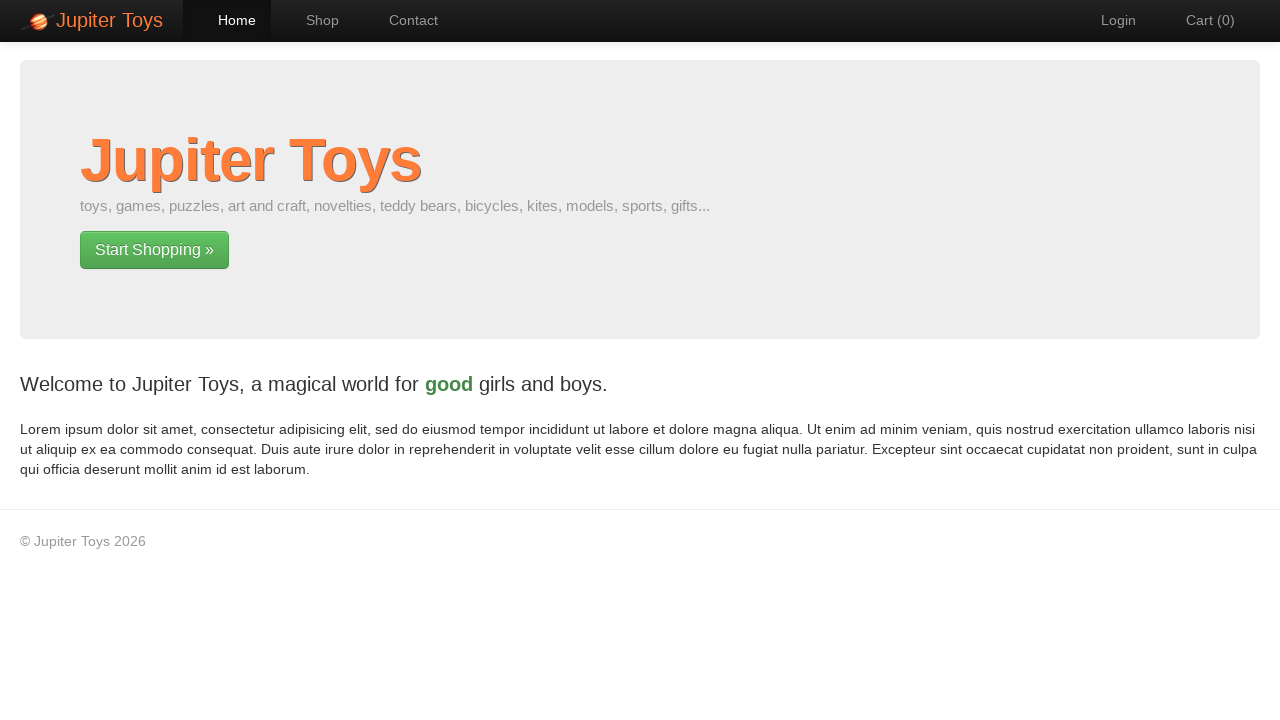

Clicked on Contact link at (404, 20) on a:text('Contact')
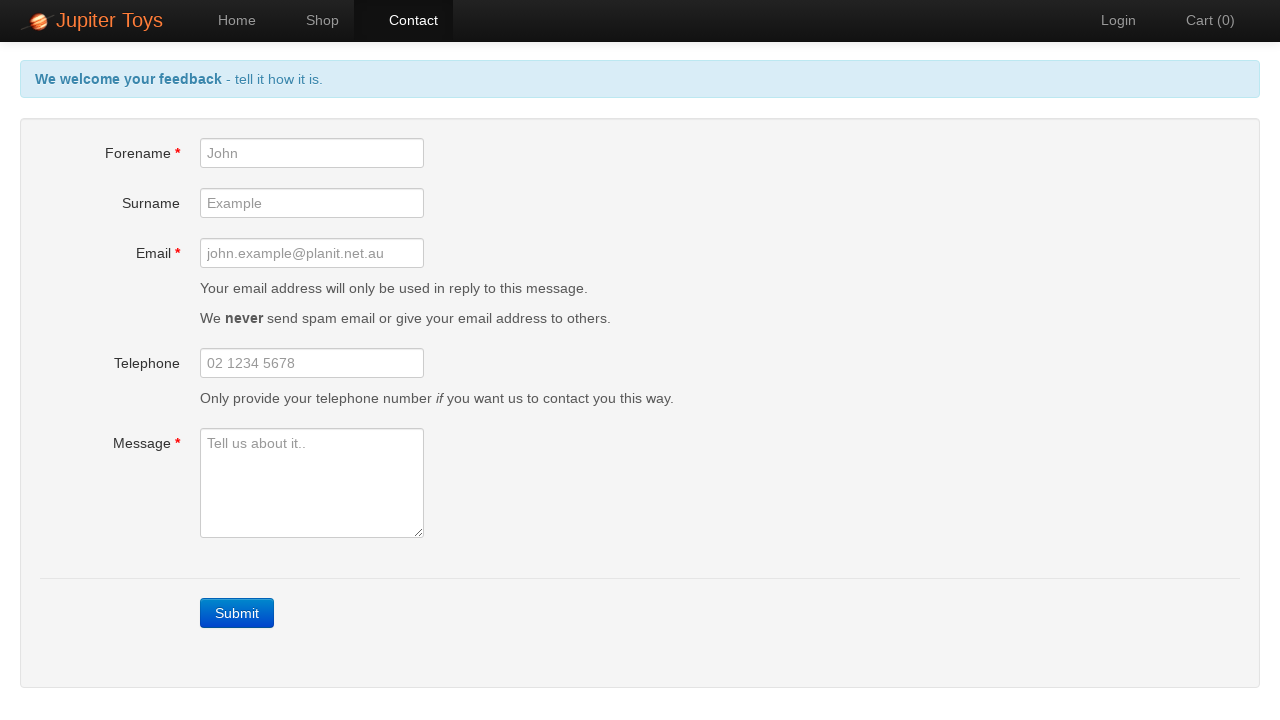

Filled forename field with 'Chethan' on input[name='forename']
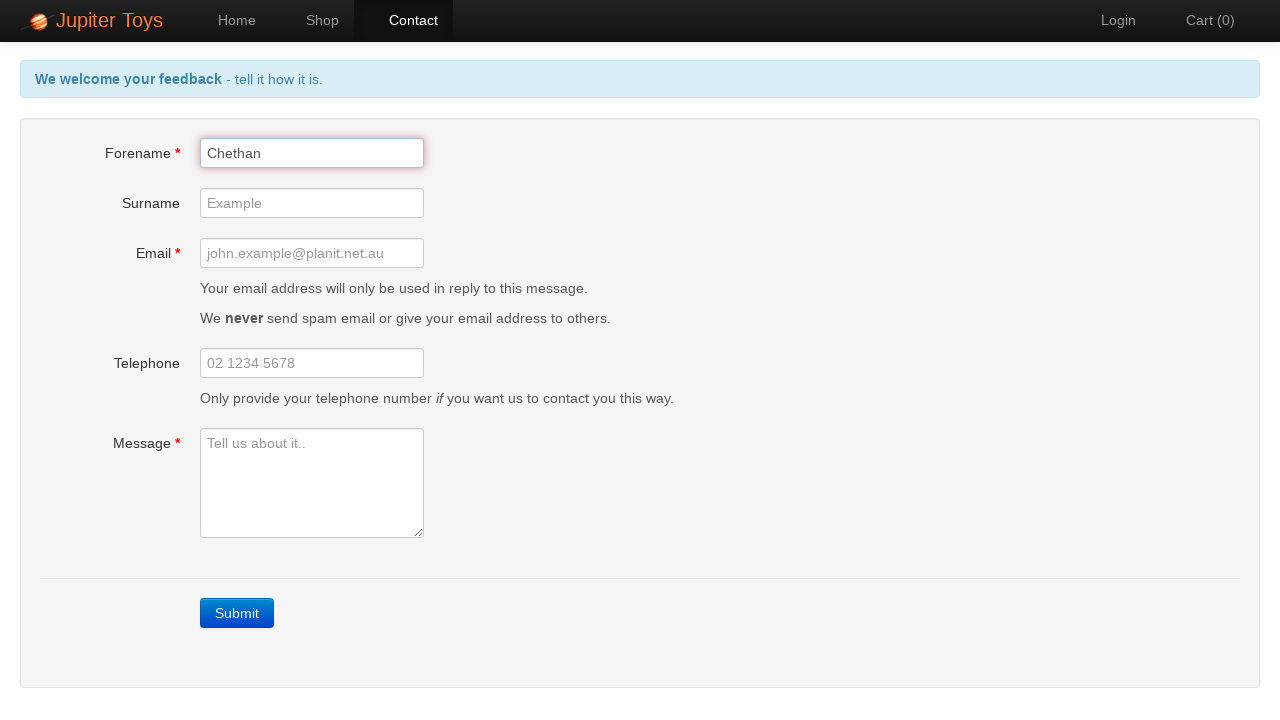

Filled email field with 'chethan@gmail.com' on input#email
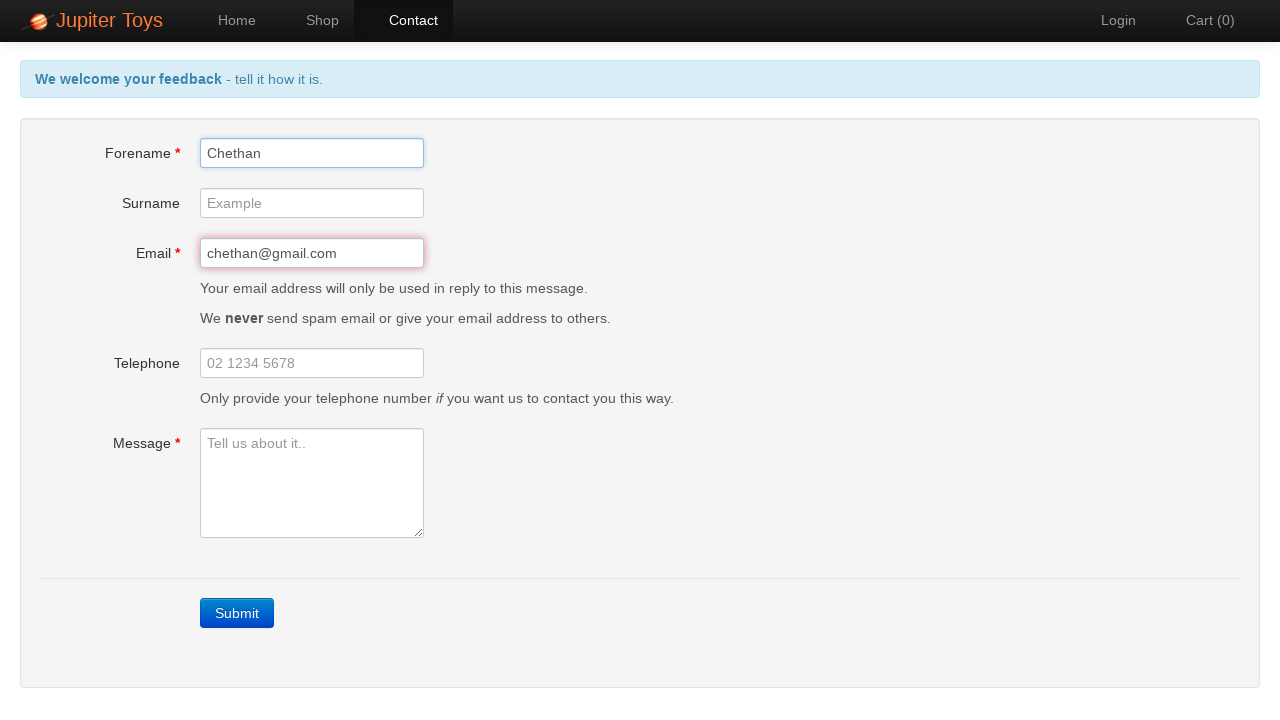

Filled message field with 'bad application' on textarea#message
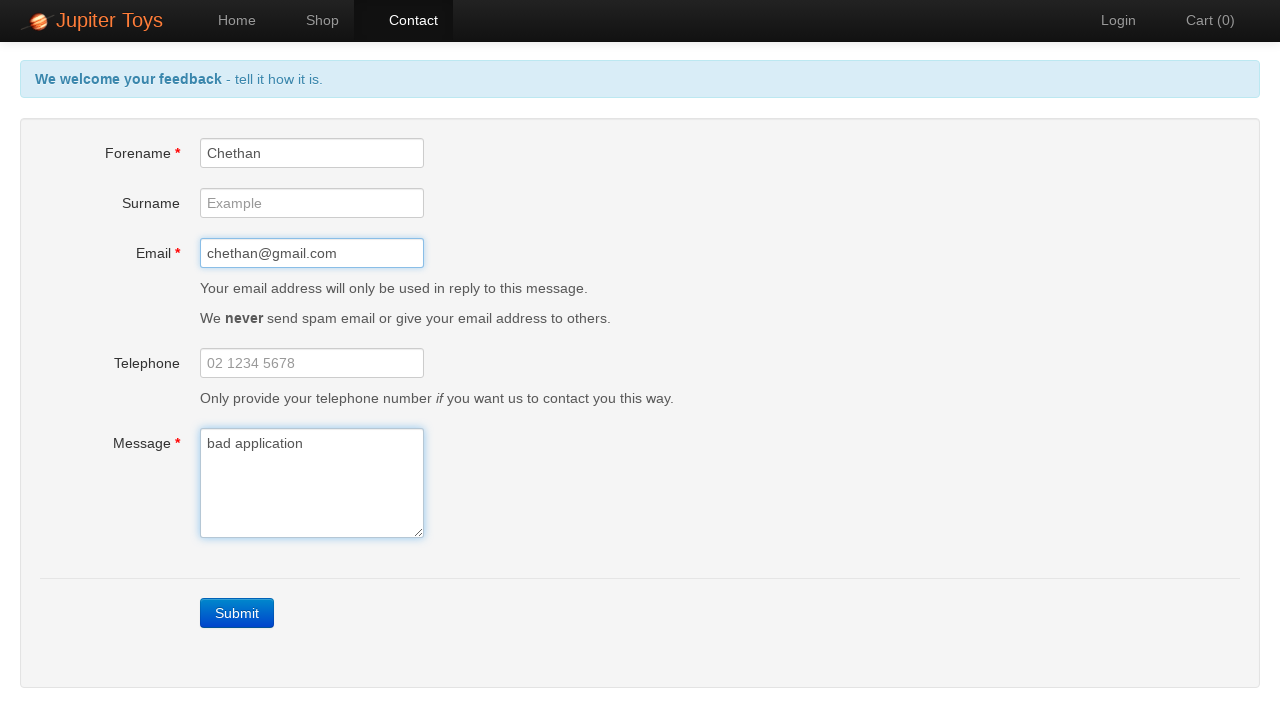

Clicked Submit button to submit contact form at (237, 613) on a:text('Submit')
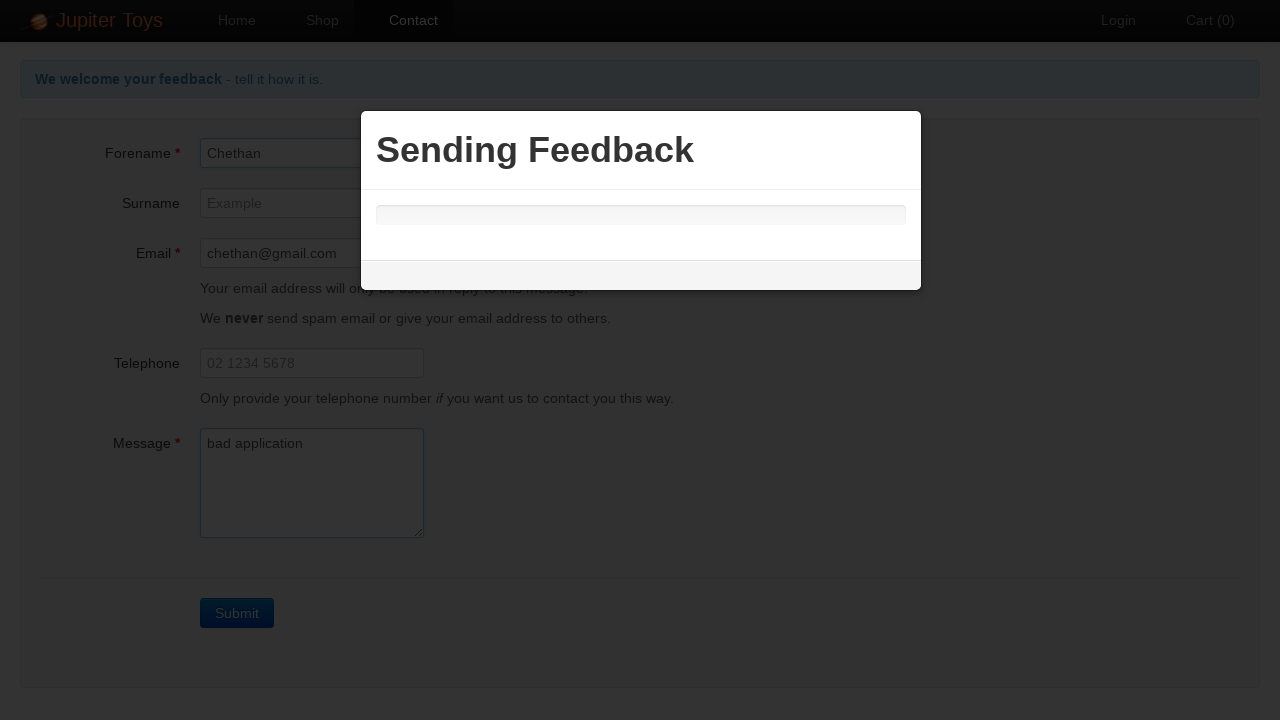

Thank you message appeared confirming successful form submission
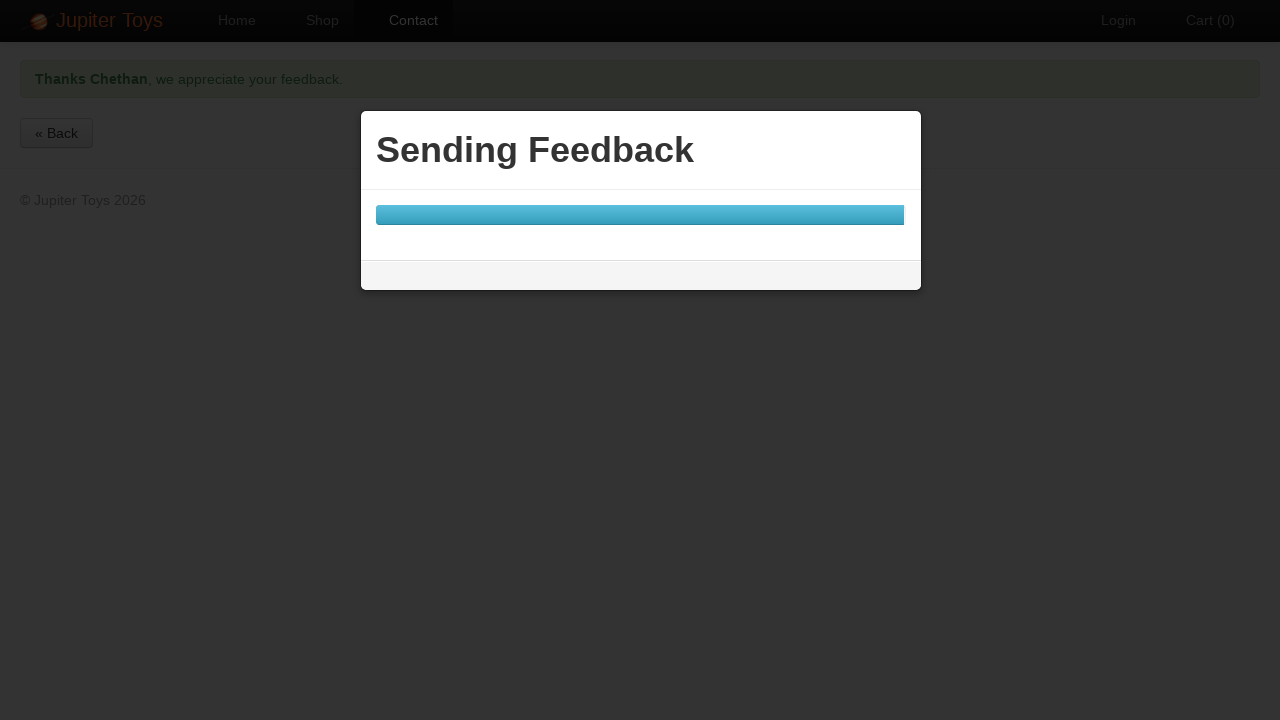

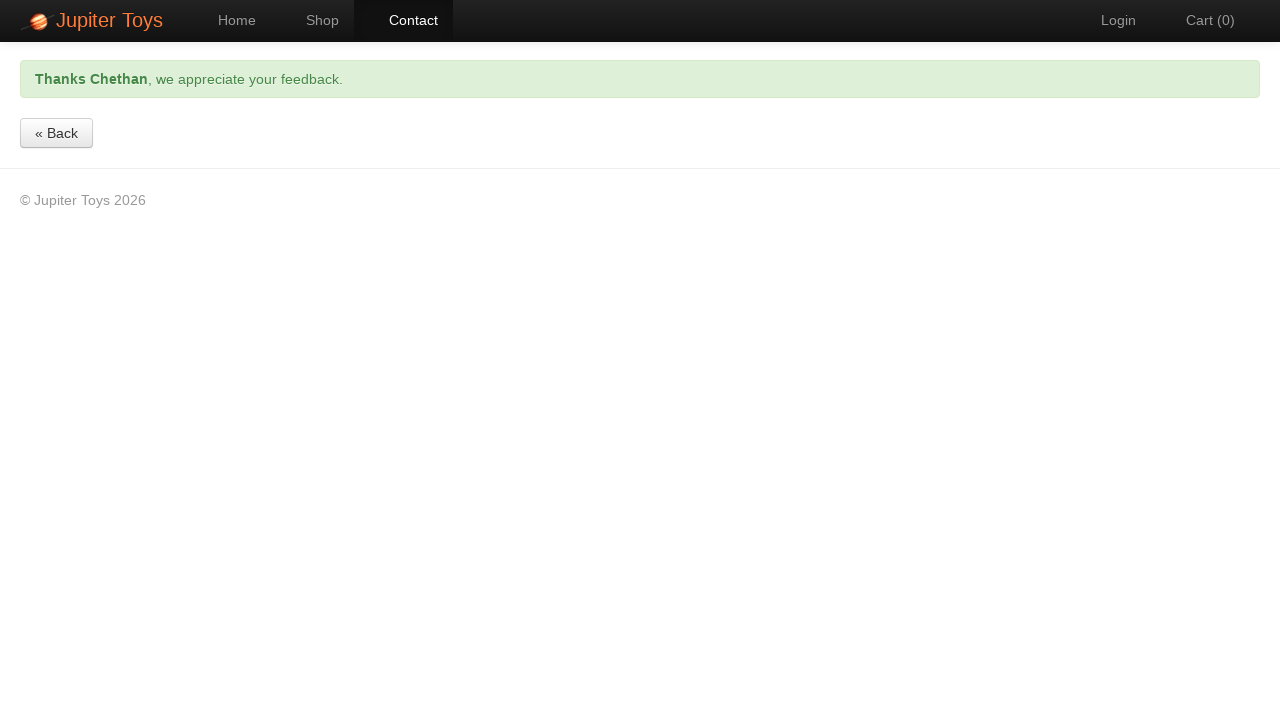